Tests error handling for invalid date format input by entering invalid text and attempting conversion to Unix

Starting URL: https://cse210-fa24-group4.github.io/cse210-fa24-group4/

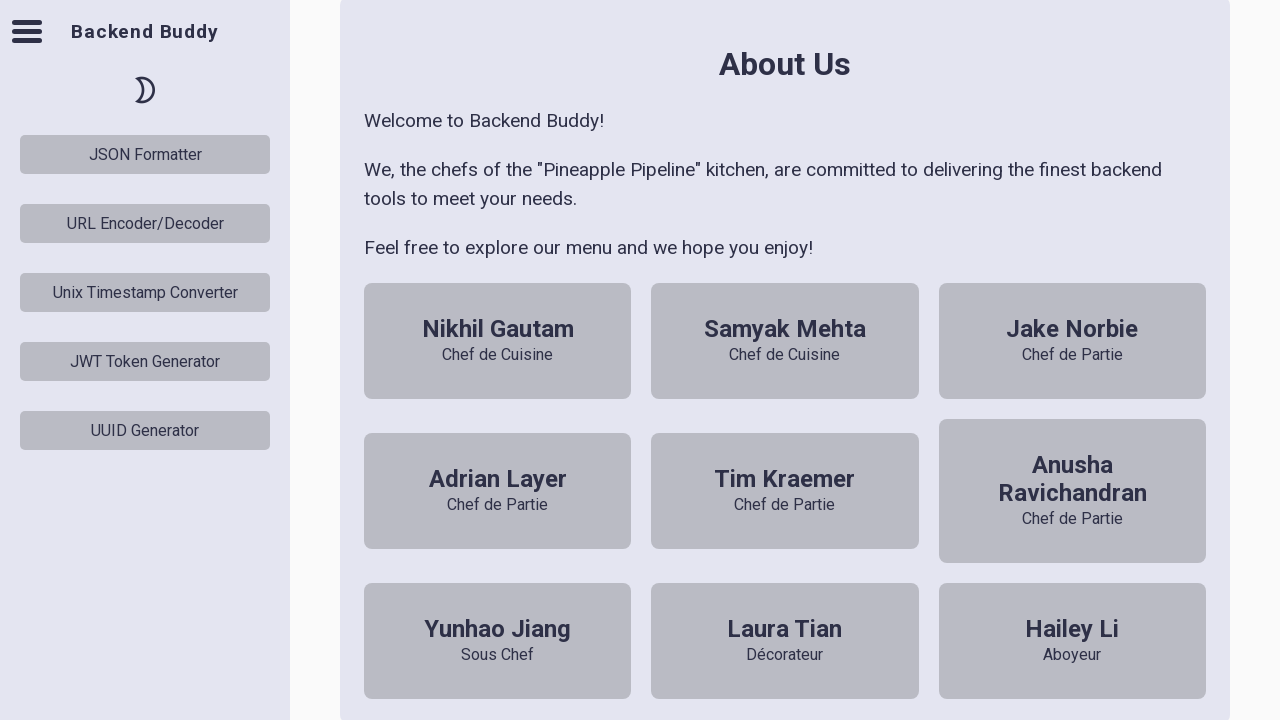

Unix Timestamp Converter tool button loaded
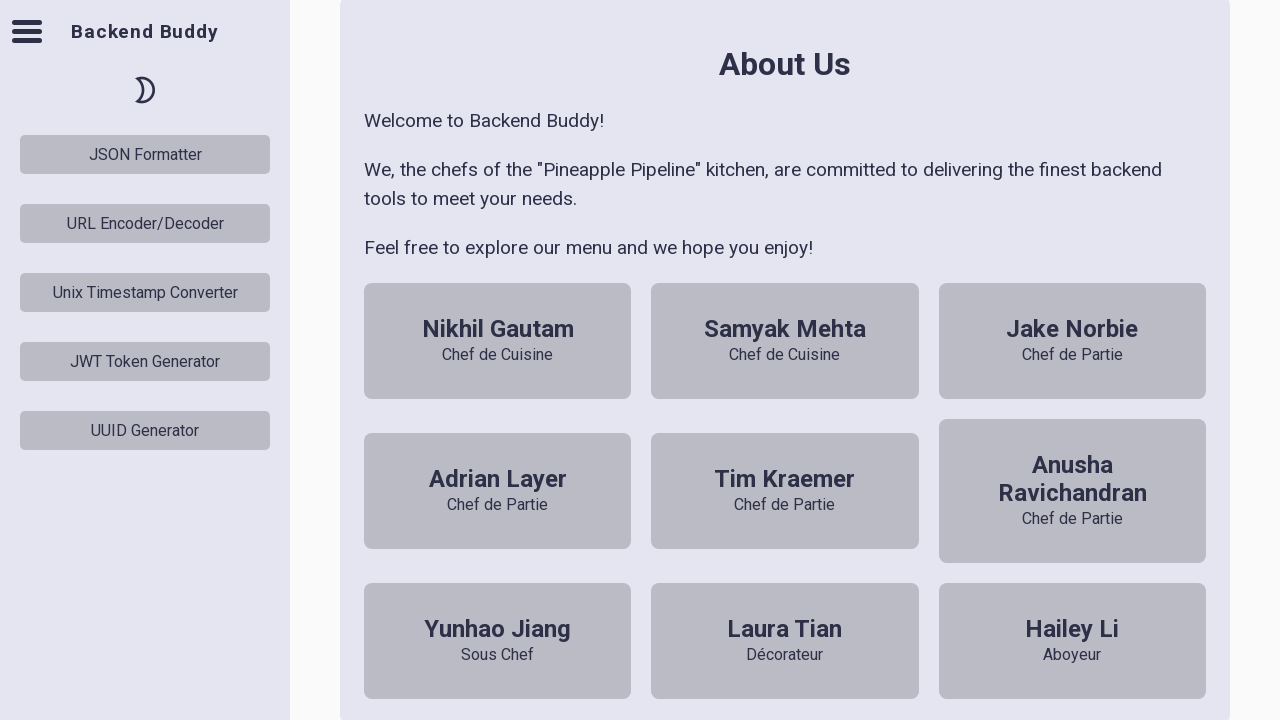

Clicked Unix Timestamp Converter button at (145, 292) on #unix-timestamp-converter-button
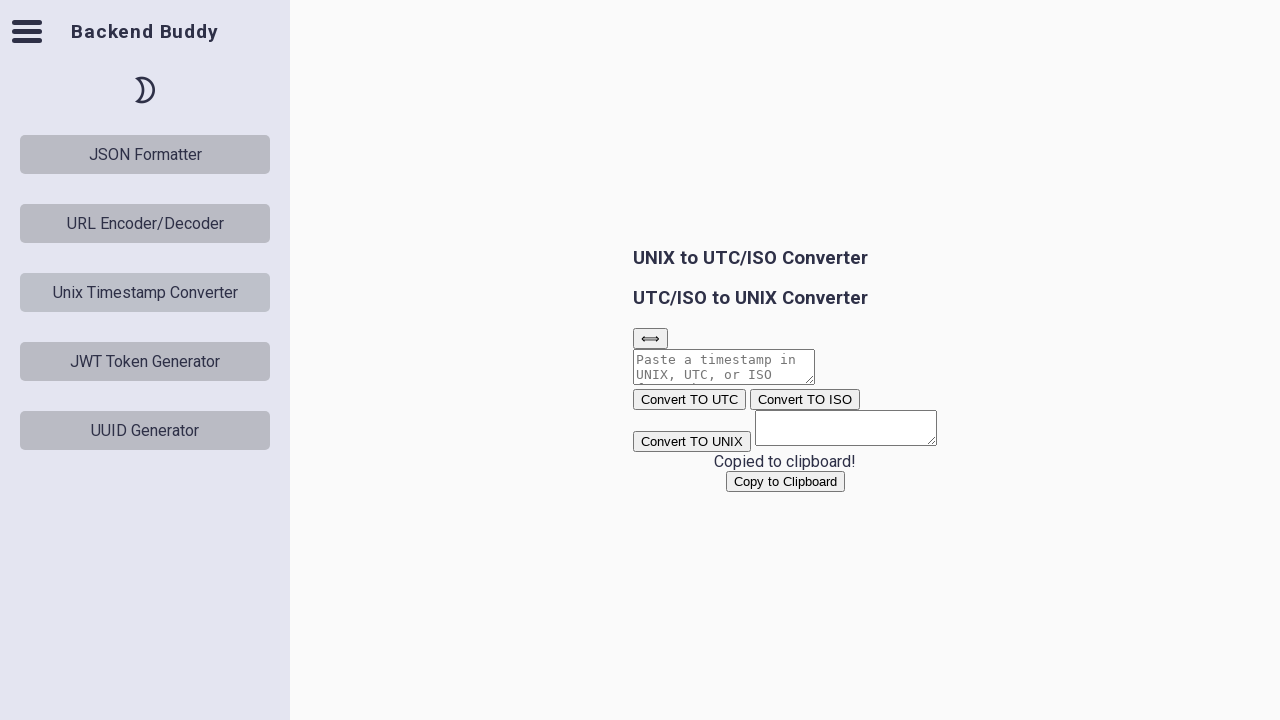

Unix Timestamp Converter tool rendered
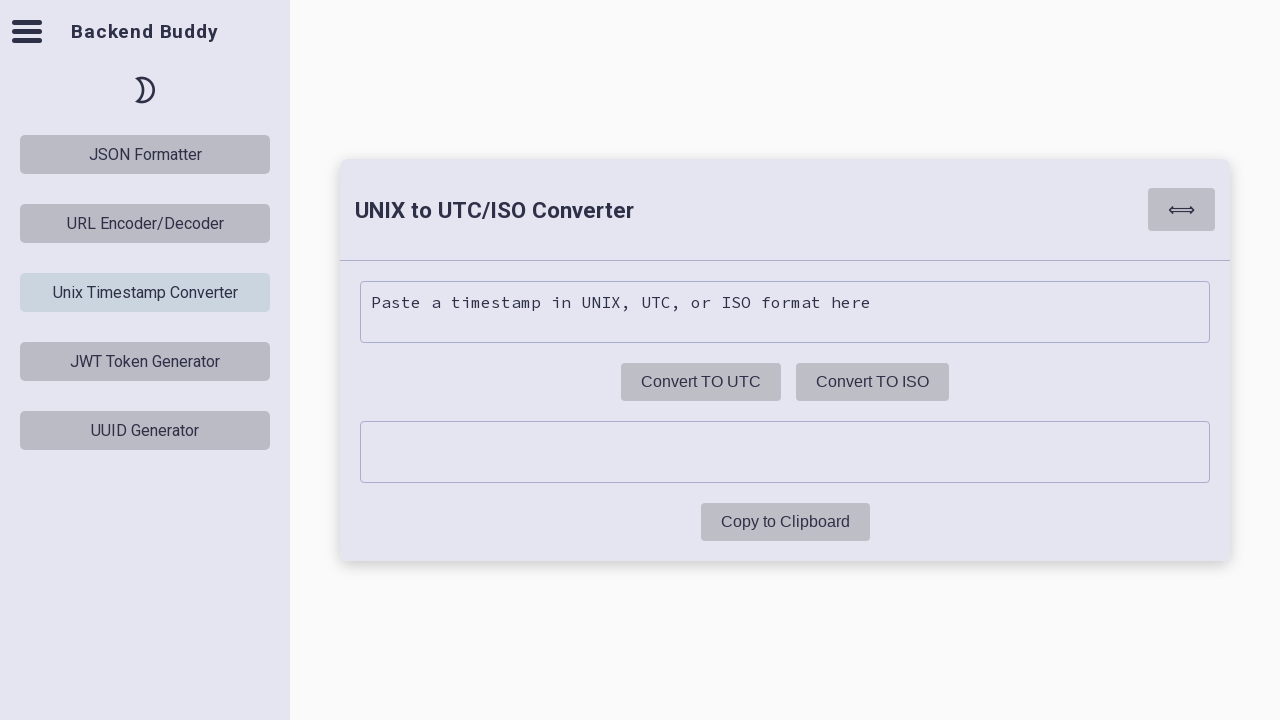

Entered invalid date format 'abc' in input field on unix-timestamp-converter-tool .input-area
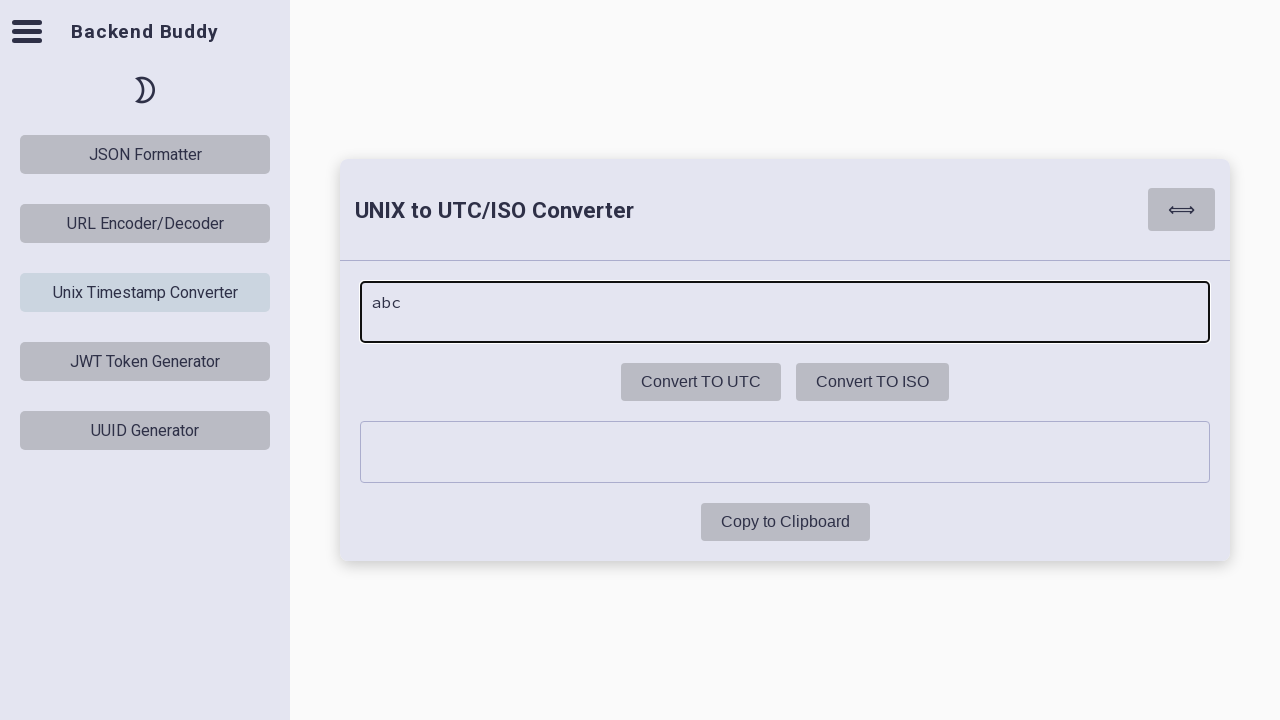

Clicked swap button to switch conversion direction at (1182, 210) on unix-timestamp-converter-tool .swap-btn
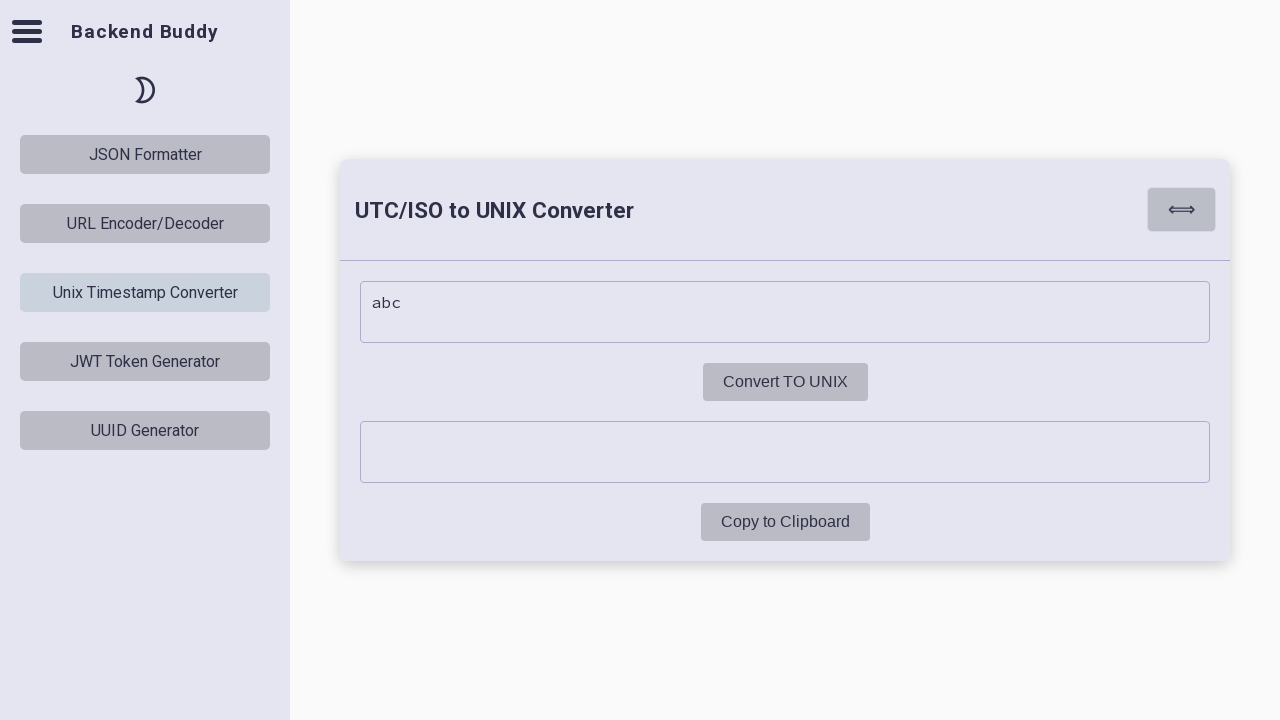

Clicked convert to Unix button to attempt conversion at (785, 382) on unix-timestamp-converter-tool .convert-to-unix-btn
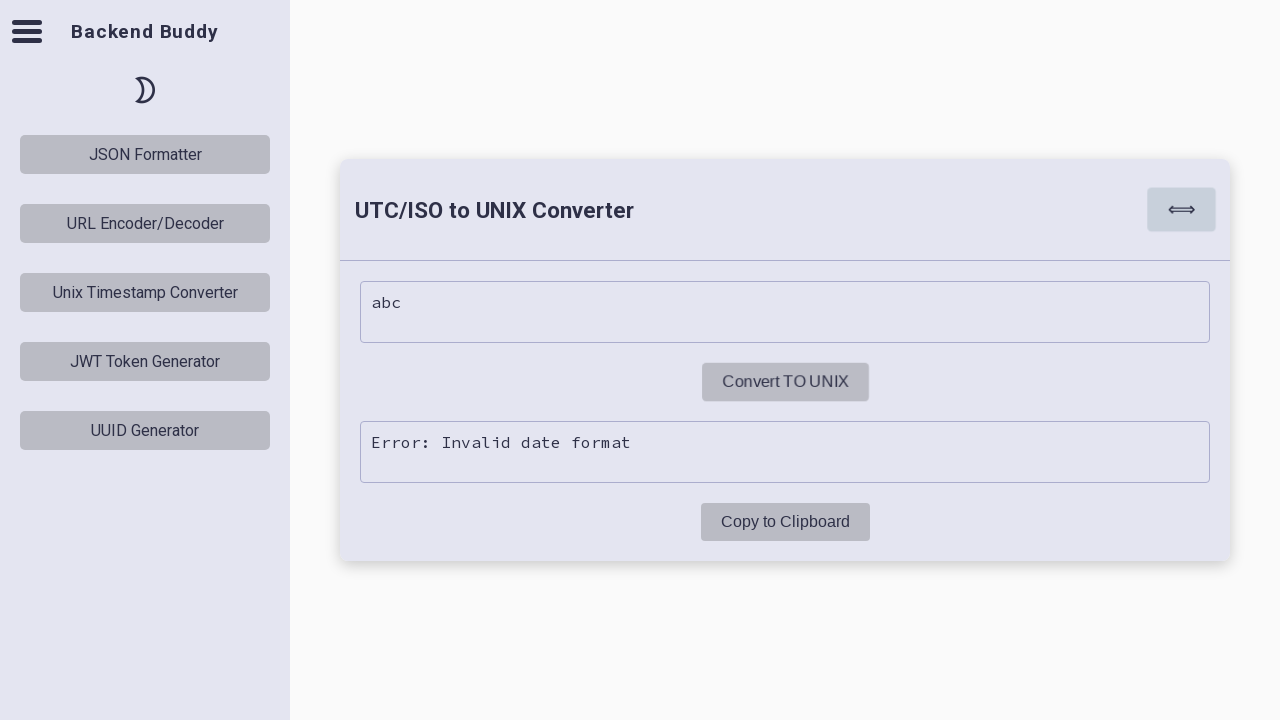

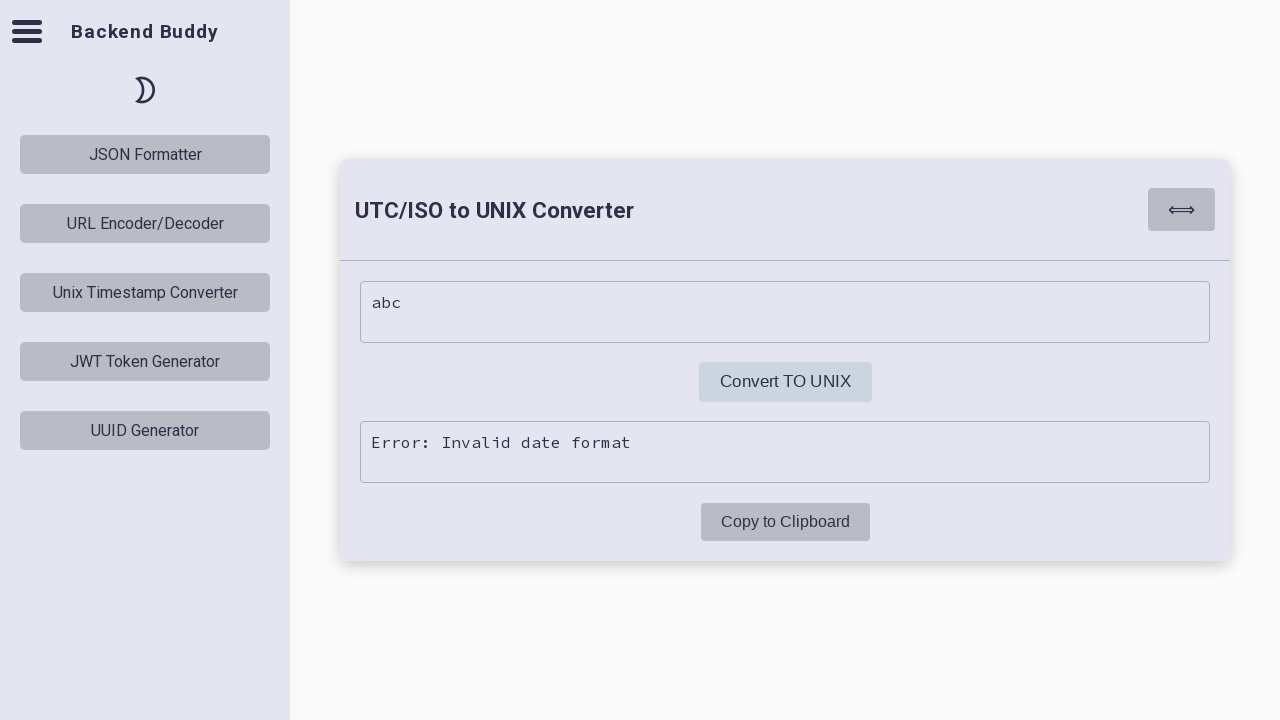